Verifies that the Wikipedia icon element is displayed on the test automation practice blog page

Starting URL: https://testautomationpractice.blogspot.com

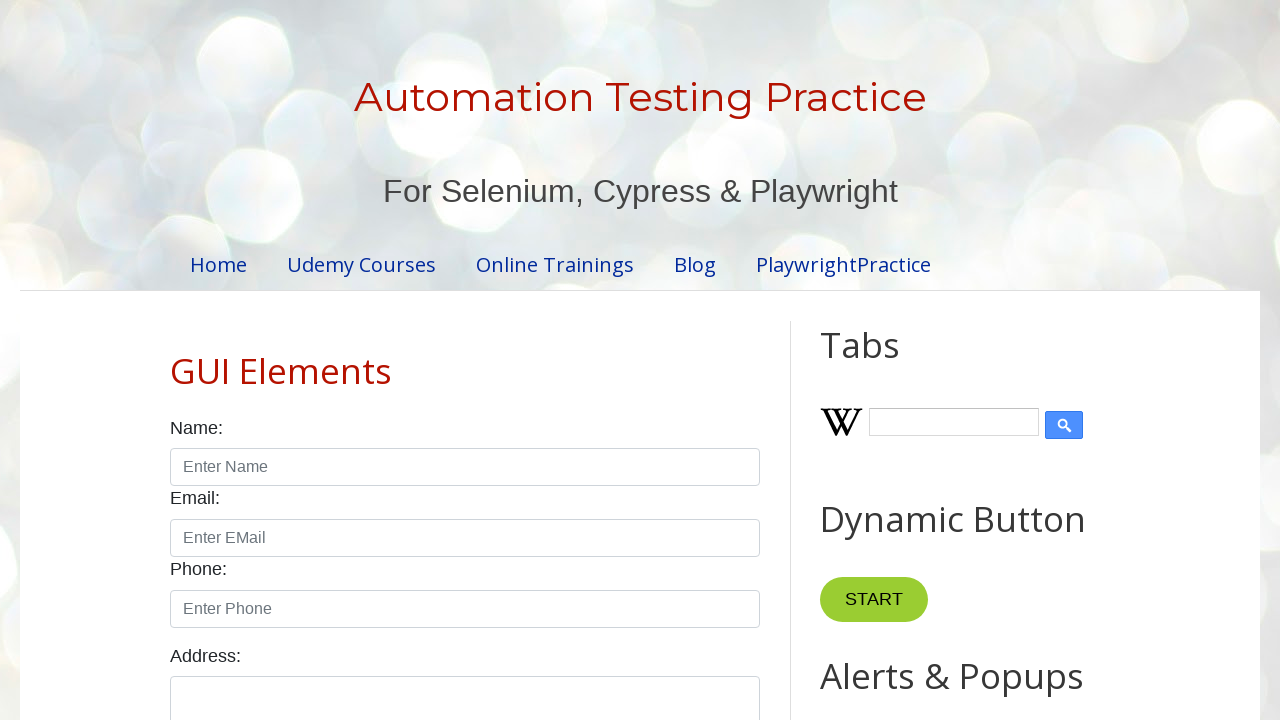

Navigated to test automation practice blog page
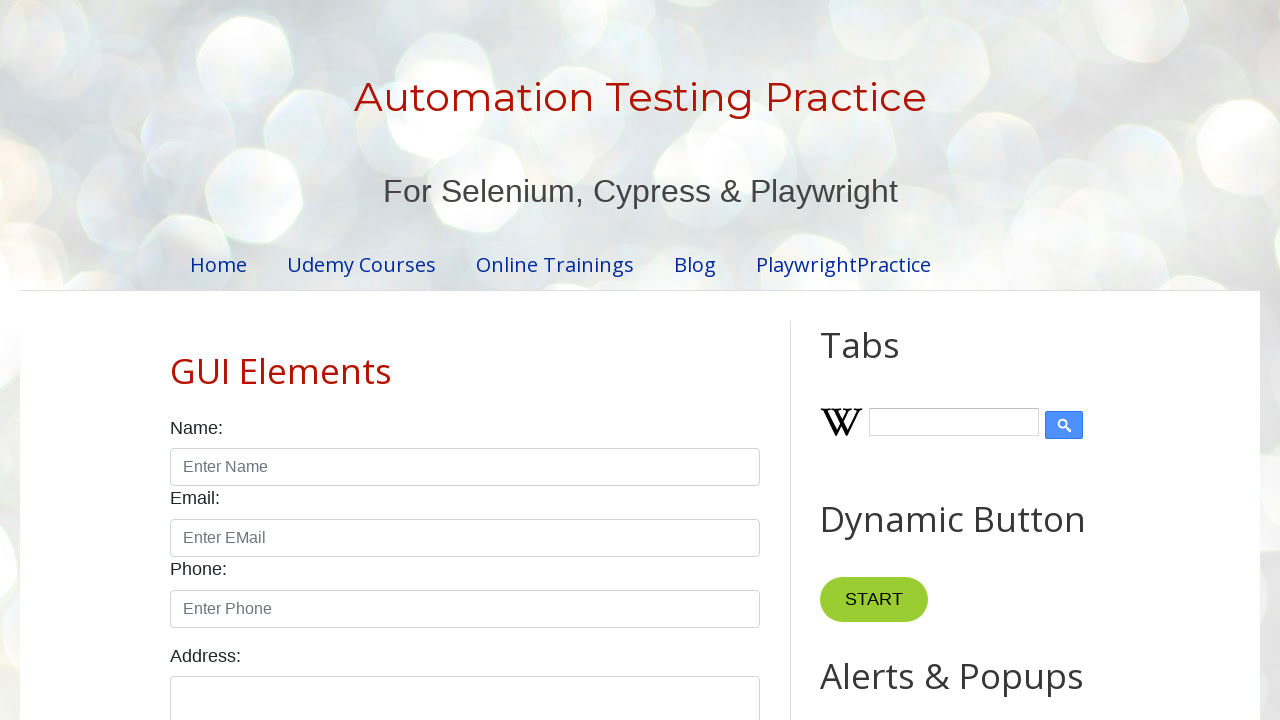

Located Wikipedia icon element
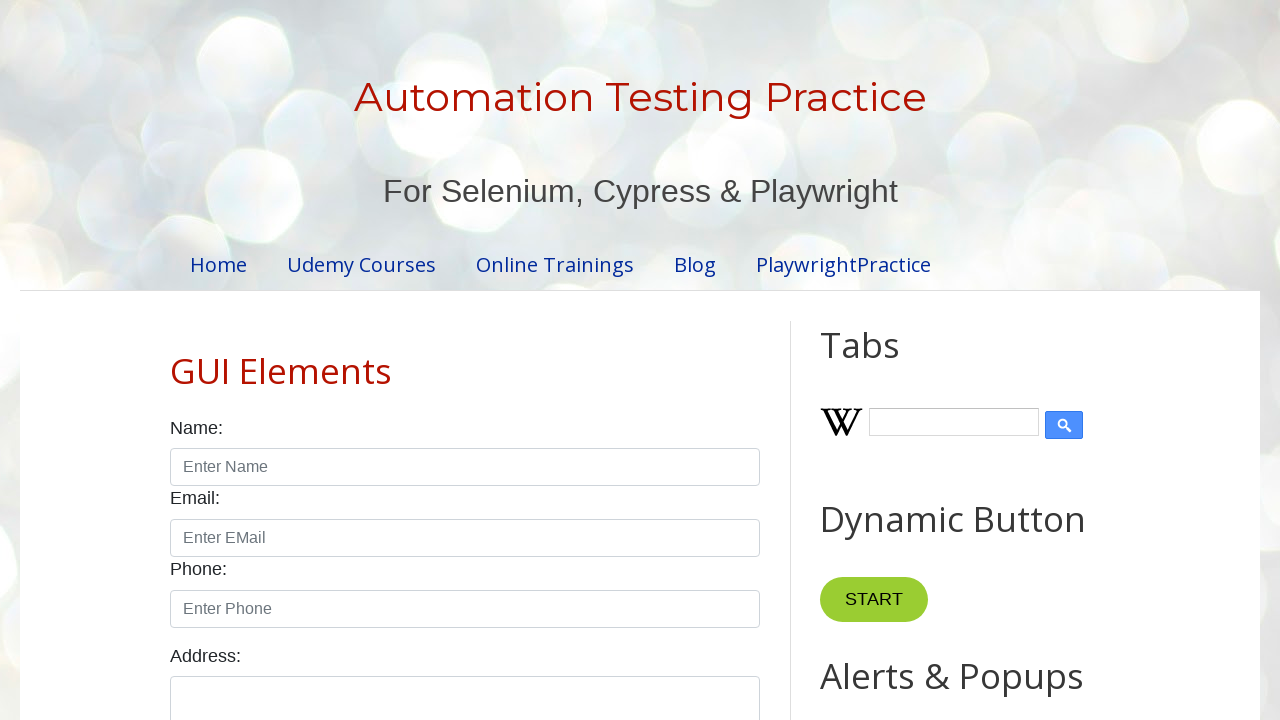

Verified that Wikipedia icon is displayed on the page
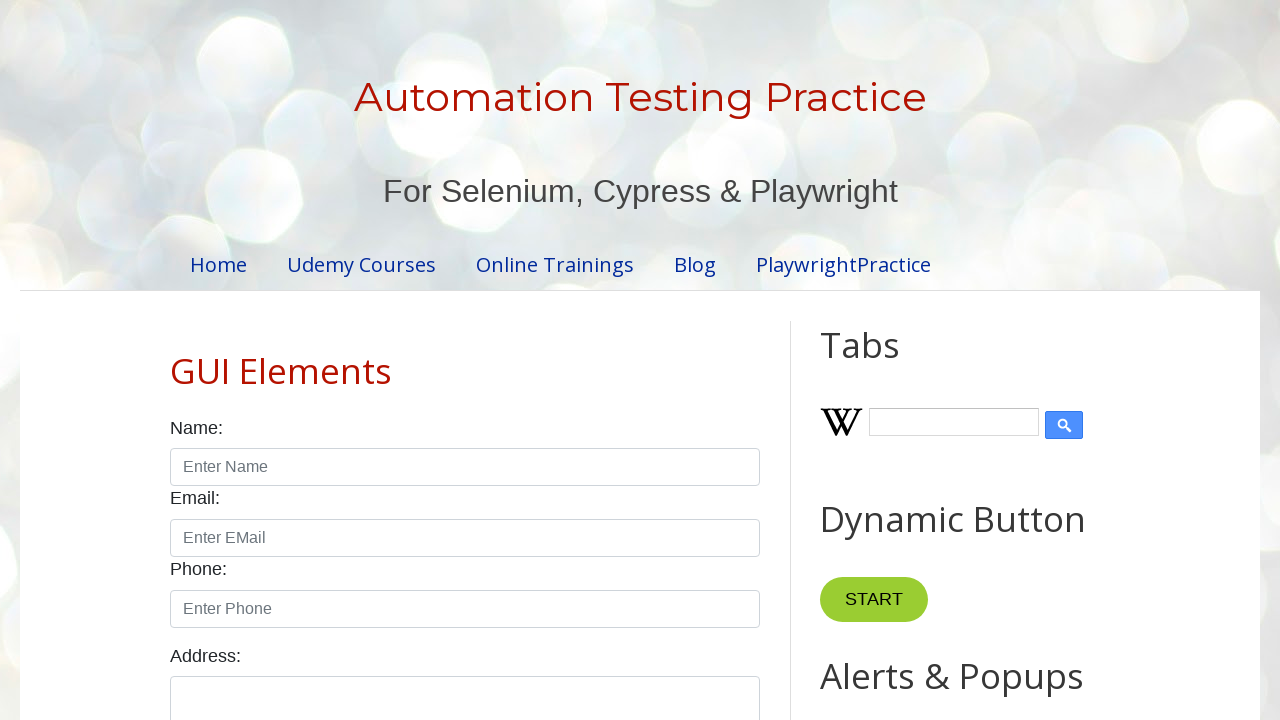

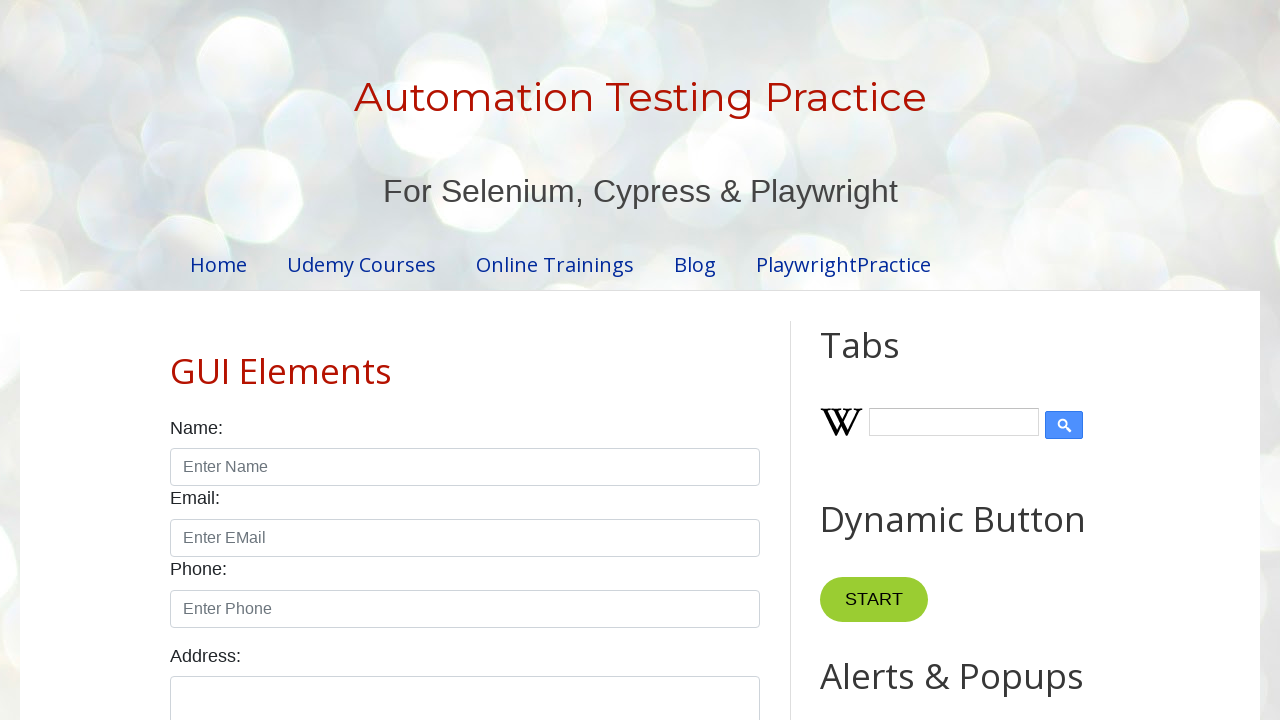